Clicks buttons that become enabled dynamically, waiting for each to be clickable before proceeding

Starting URL: https://testpages.herokuapp.com/styled/dynamic-buttons-disabled.html

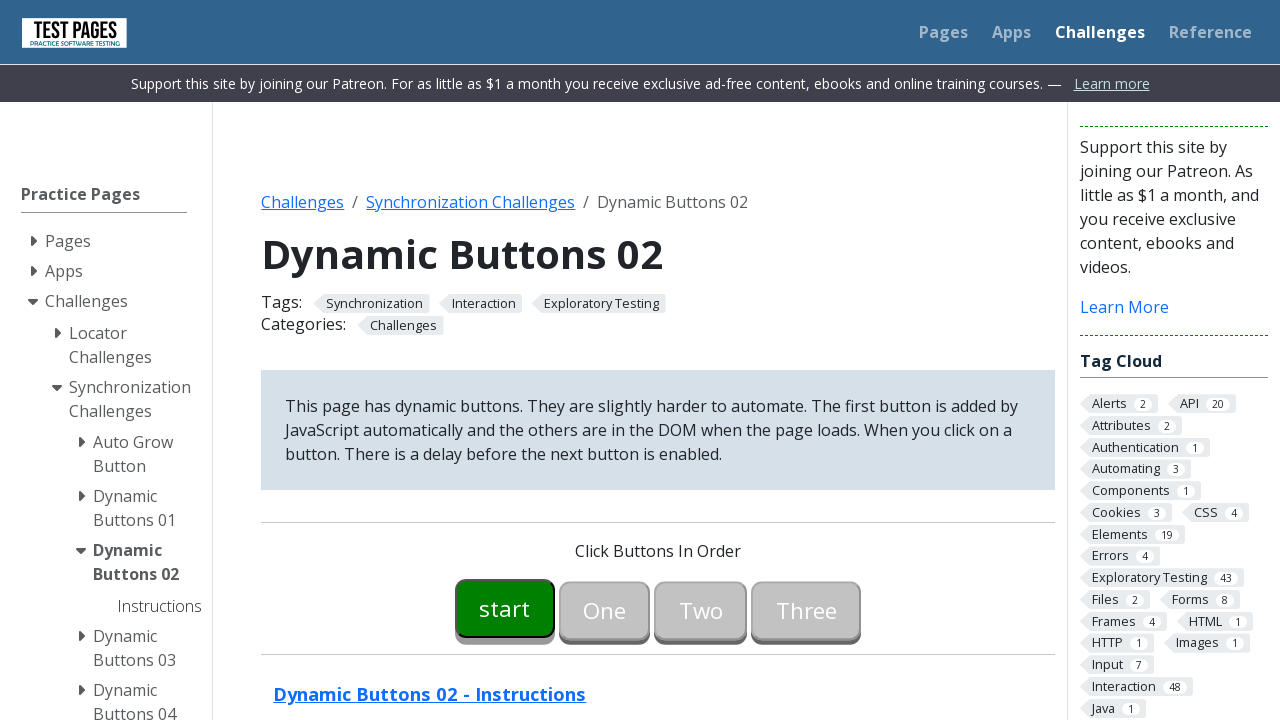

Clicked initial button (button00) at (505, 608) on #button00
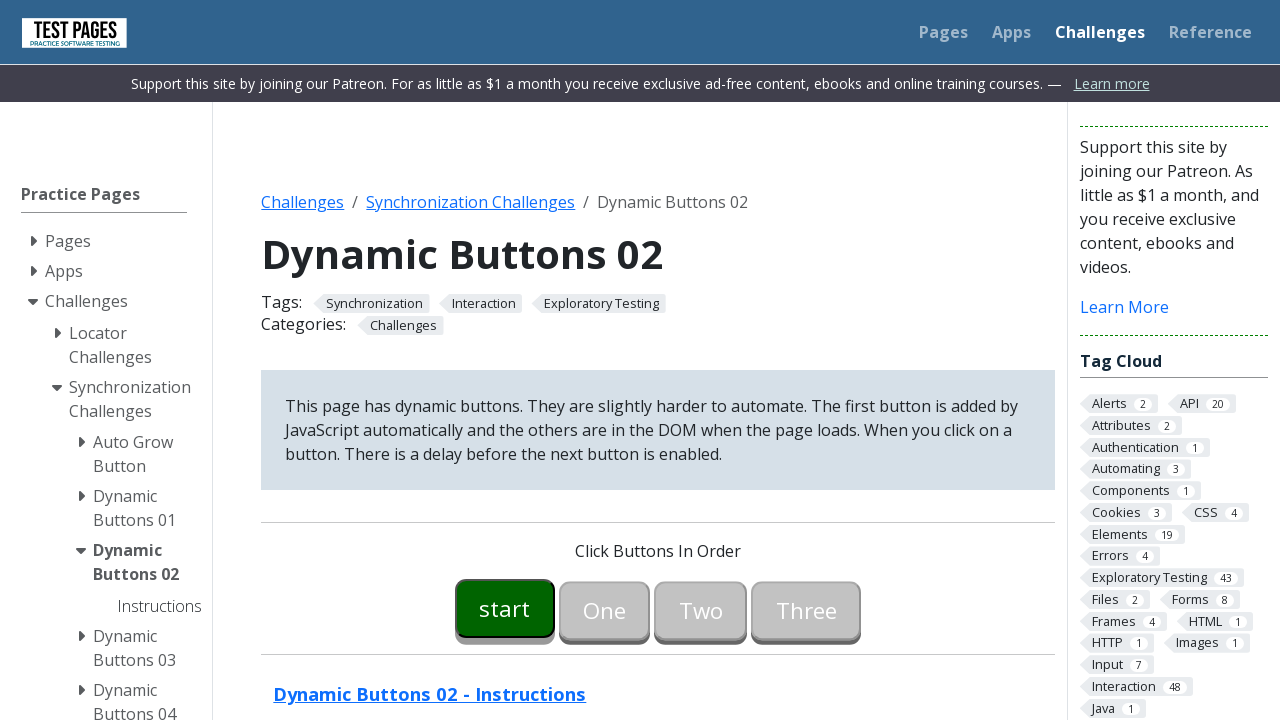

Waited for button01 to become enabled
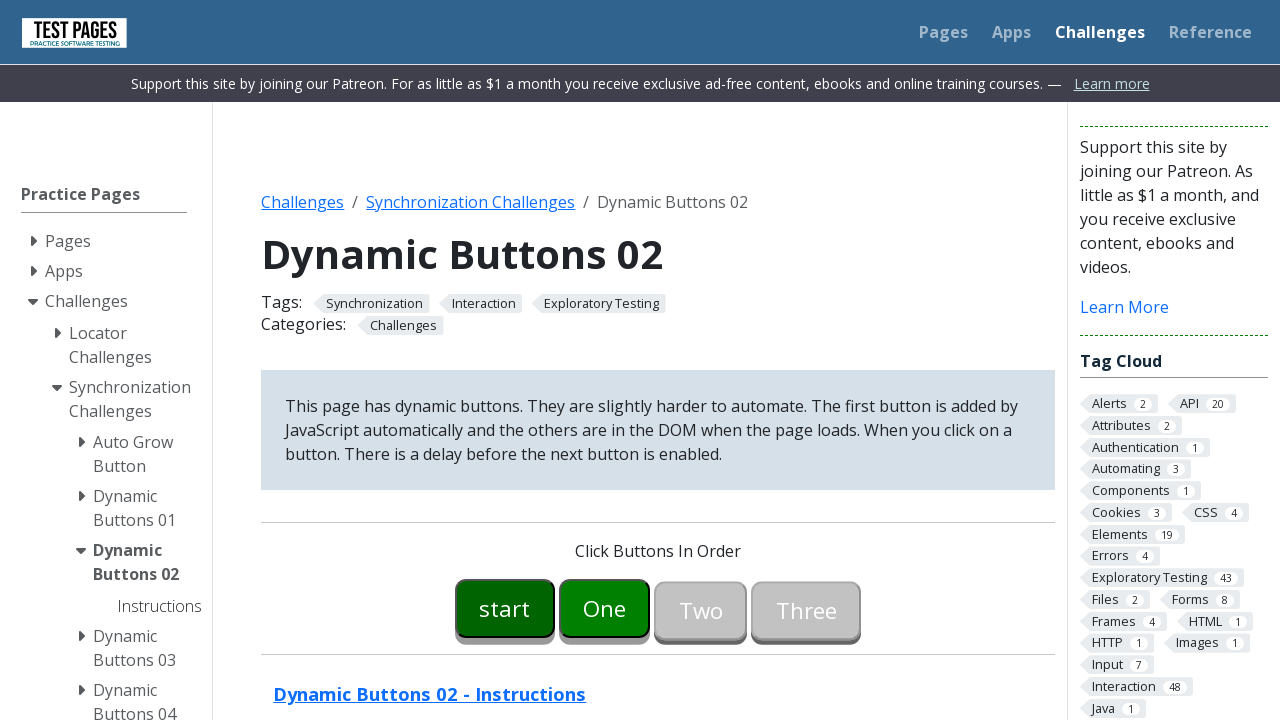

Clicked enabled button01 at (605, 608) on #button01
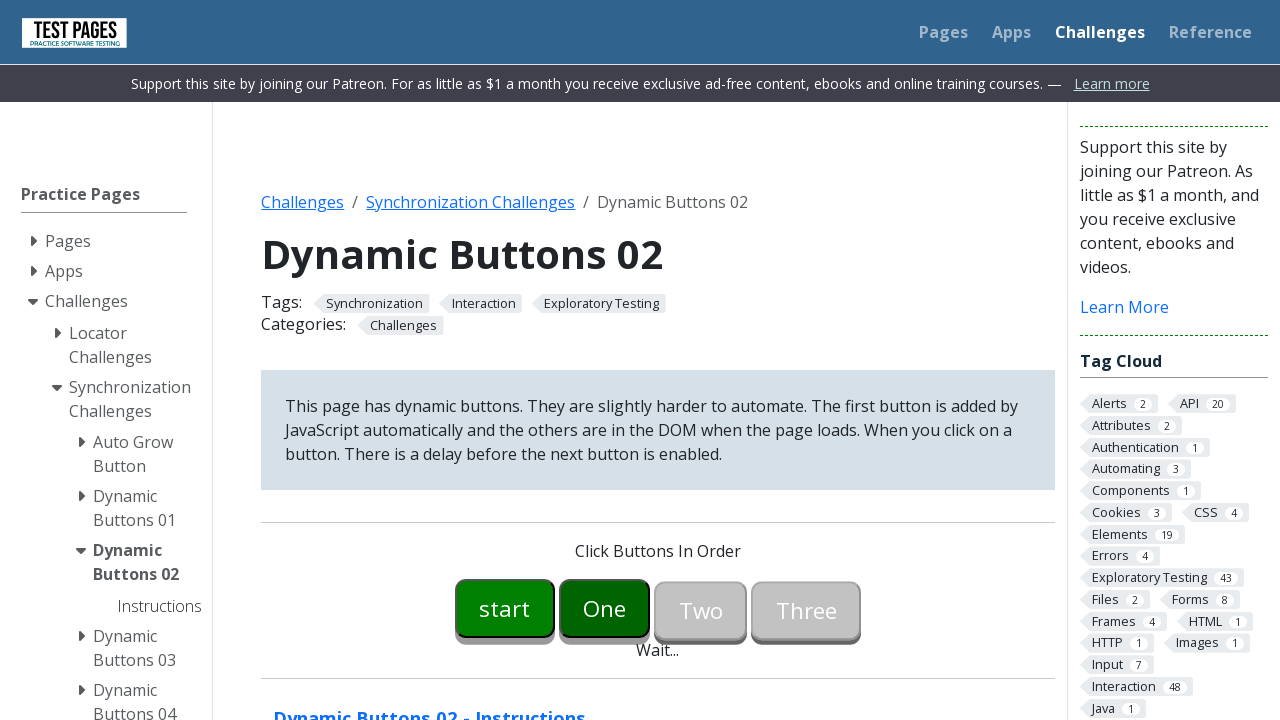

Waited for button02 to become enabled
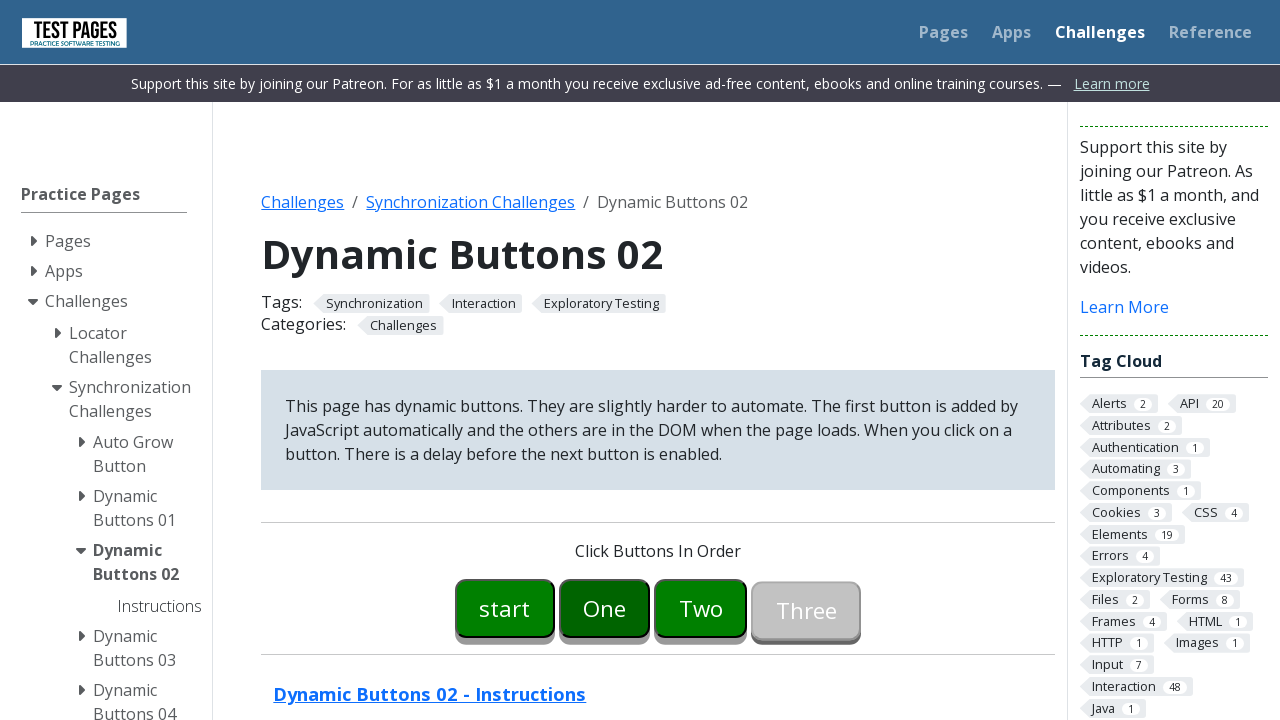

Clicked enabled button02 at (701, 608) on #button02
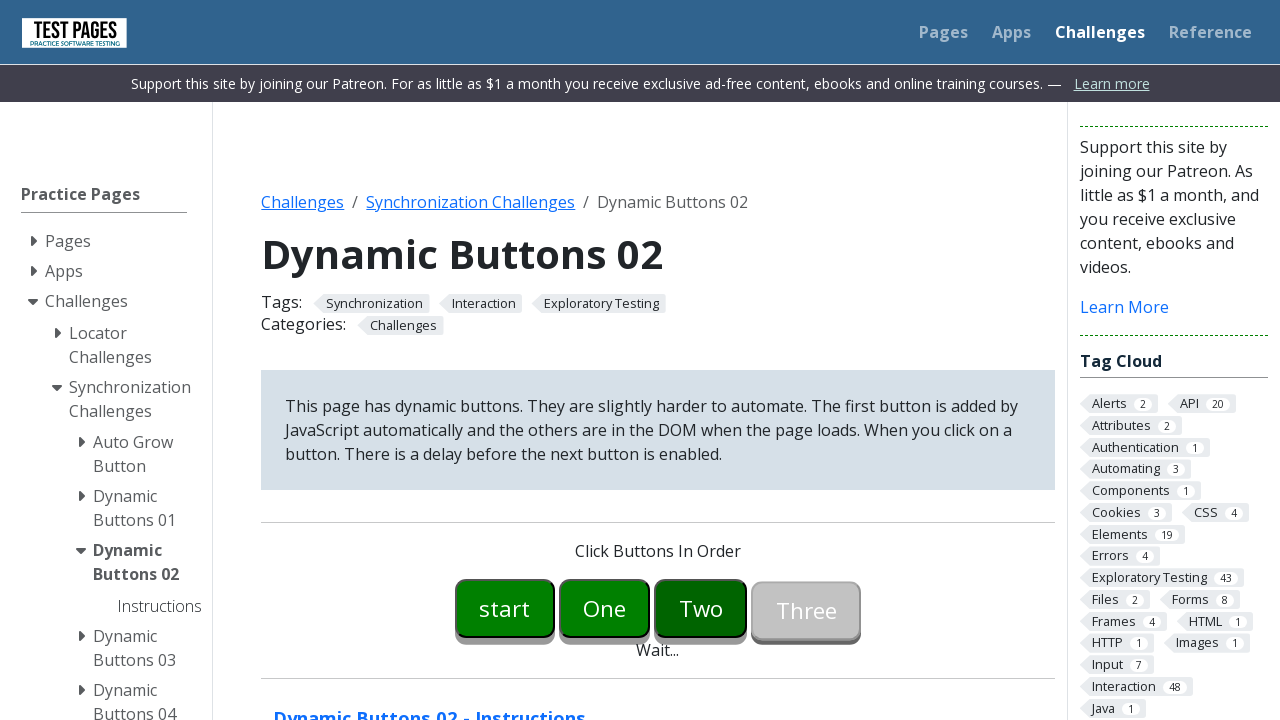

Waited for button03 to become enabled
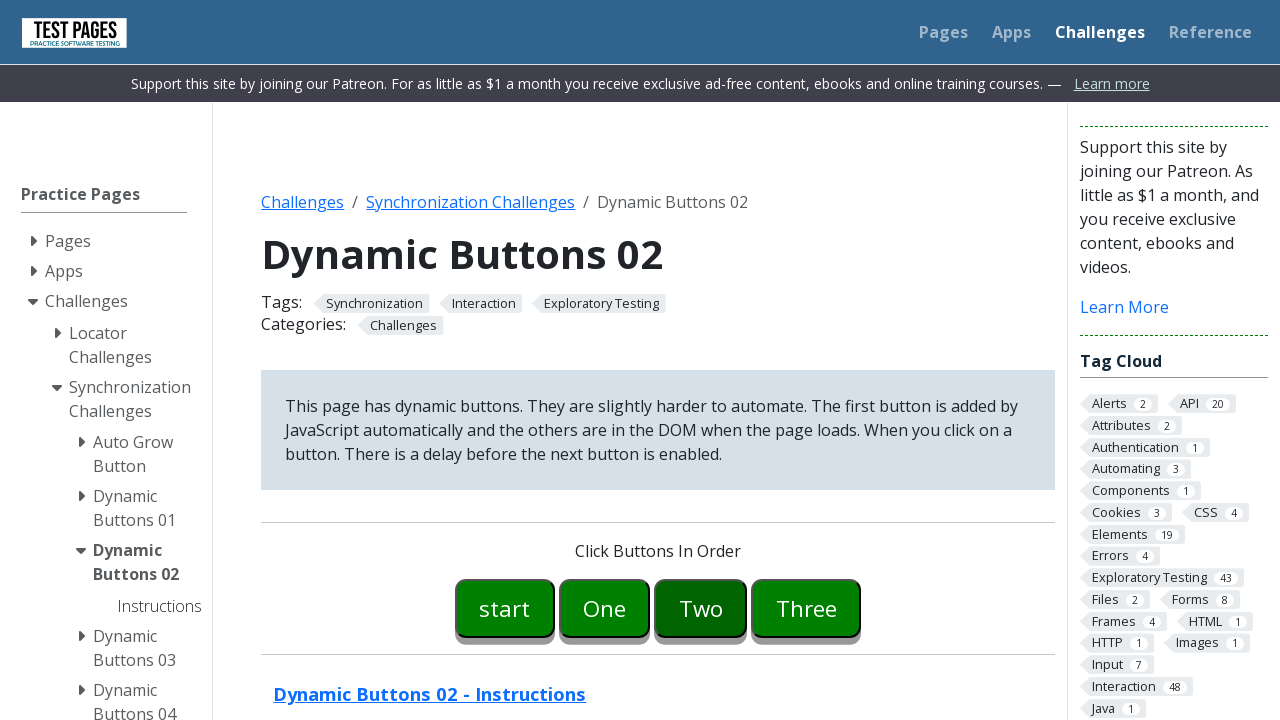

Clicked enabled button03 at (806, 608) on #button03
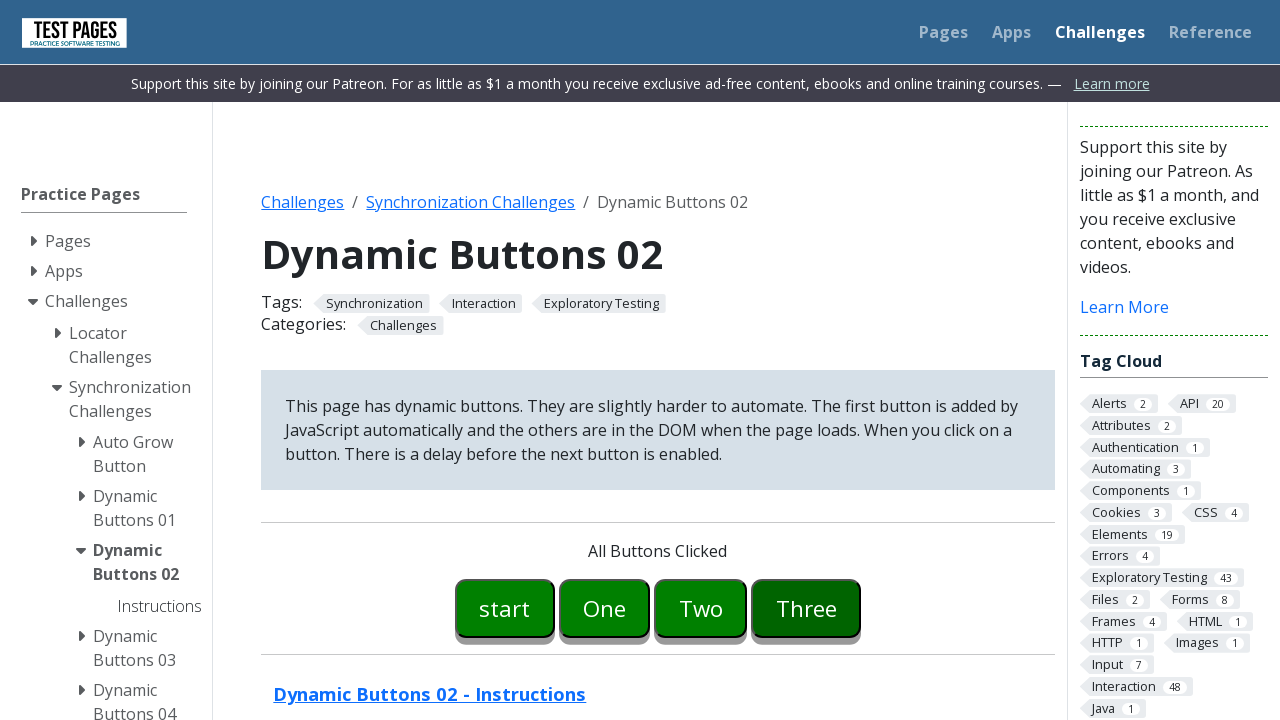

Located success message element
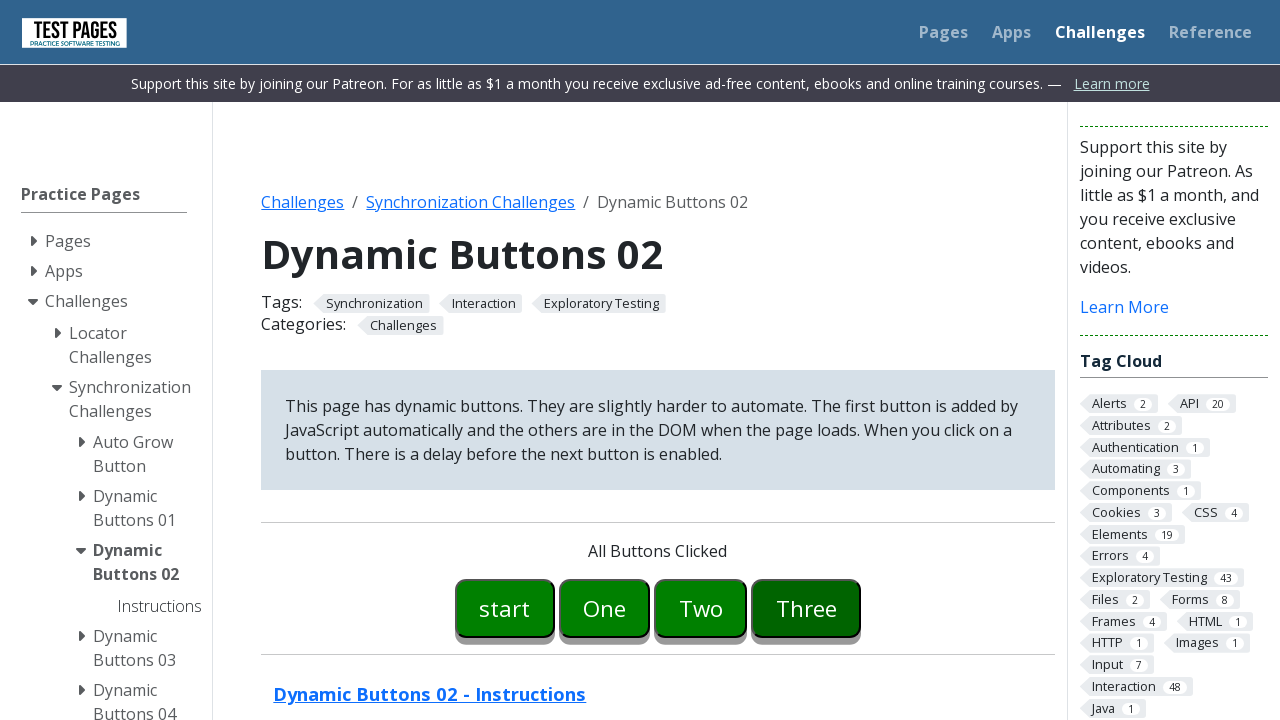

Verified success message: 'All Buttons Clicked'
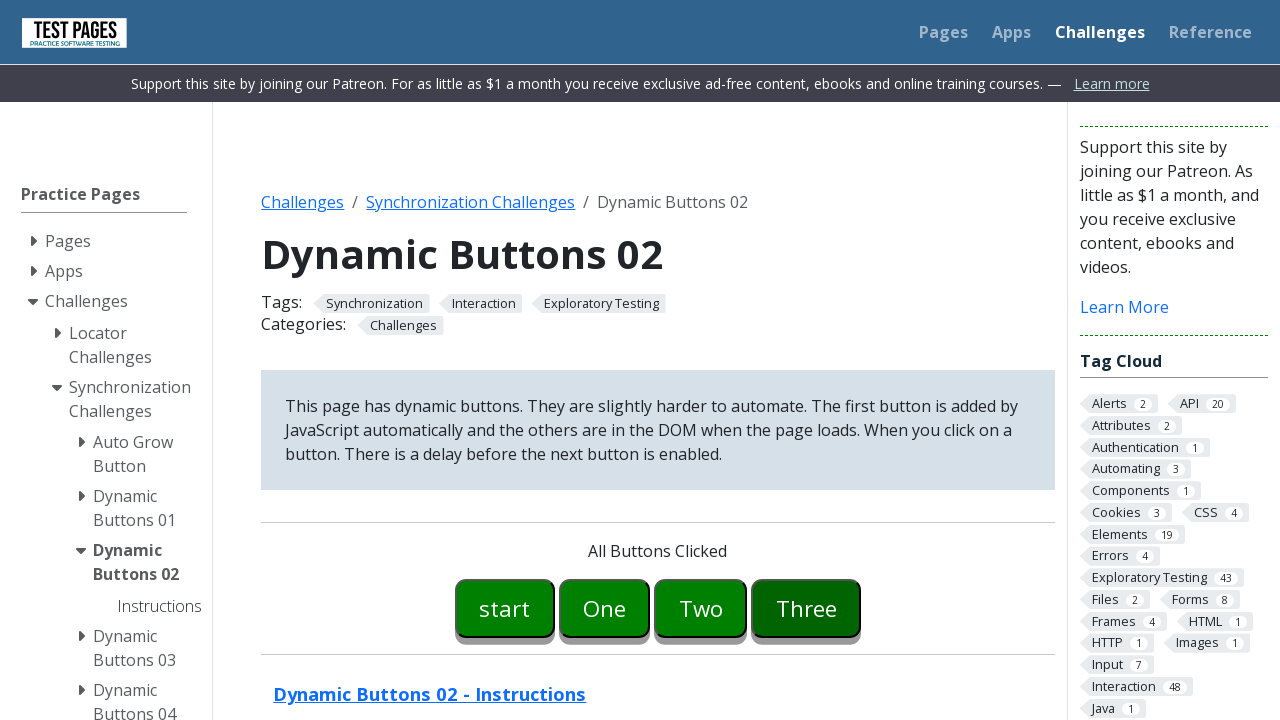

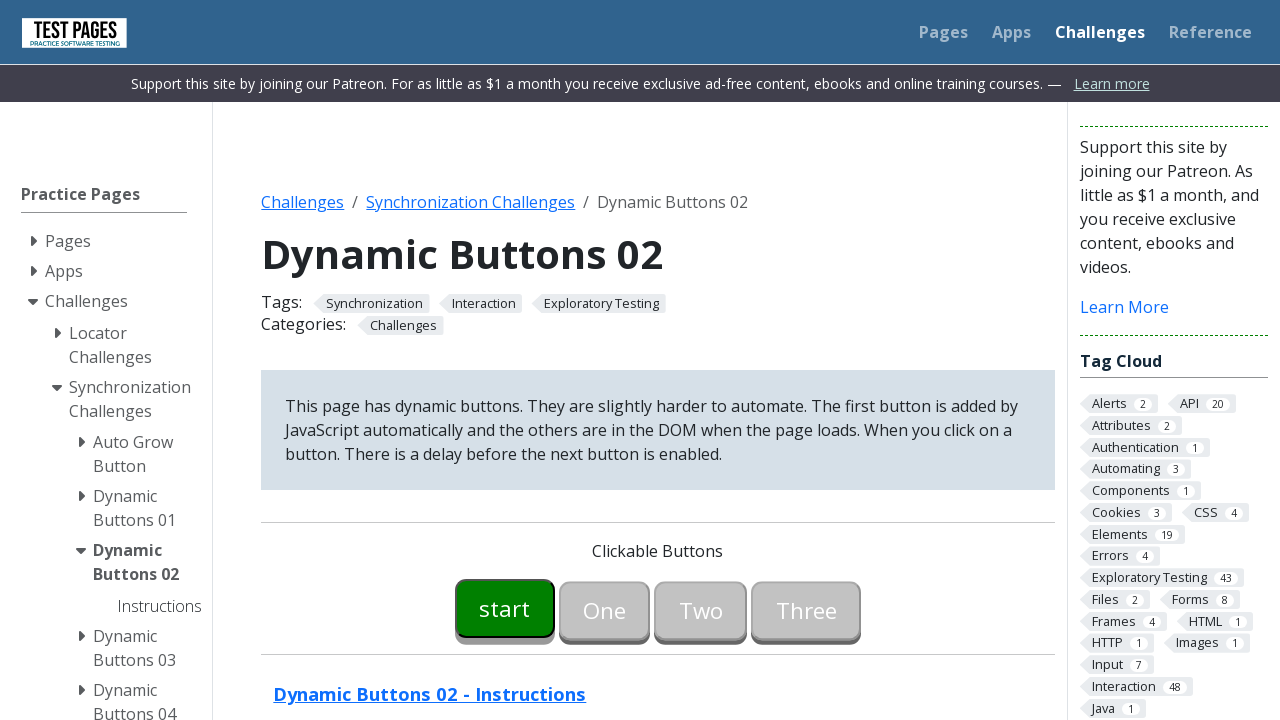